Fills a text input field with automated test text

Starting URL: https://seleniumbase.io/demo_page

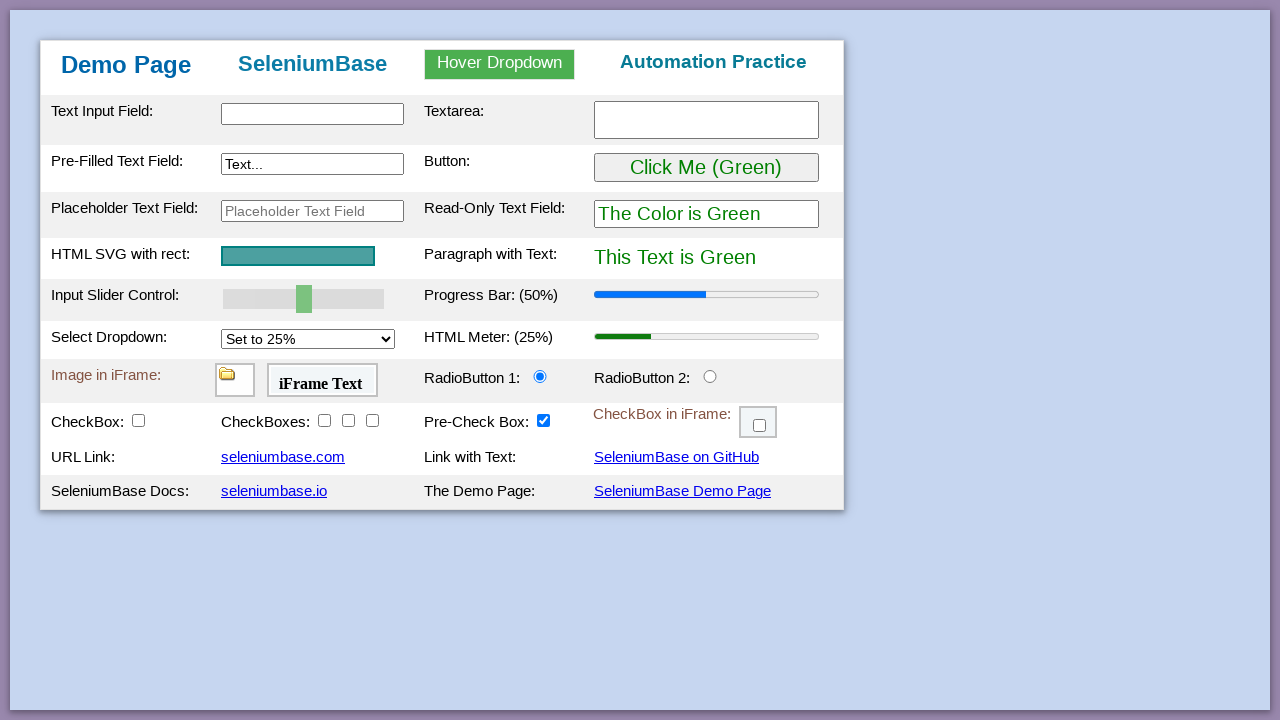

Located text input field with ID 'myTextInput'
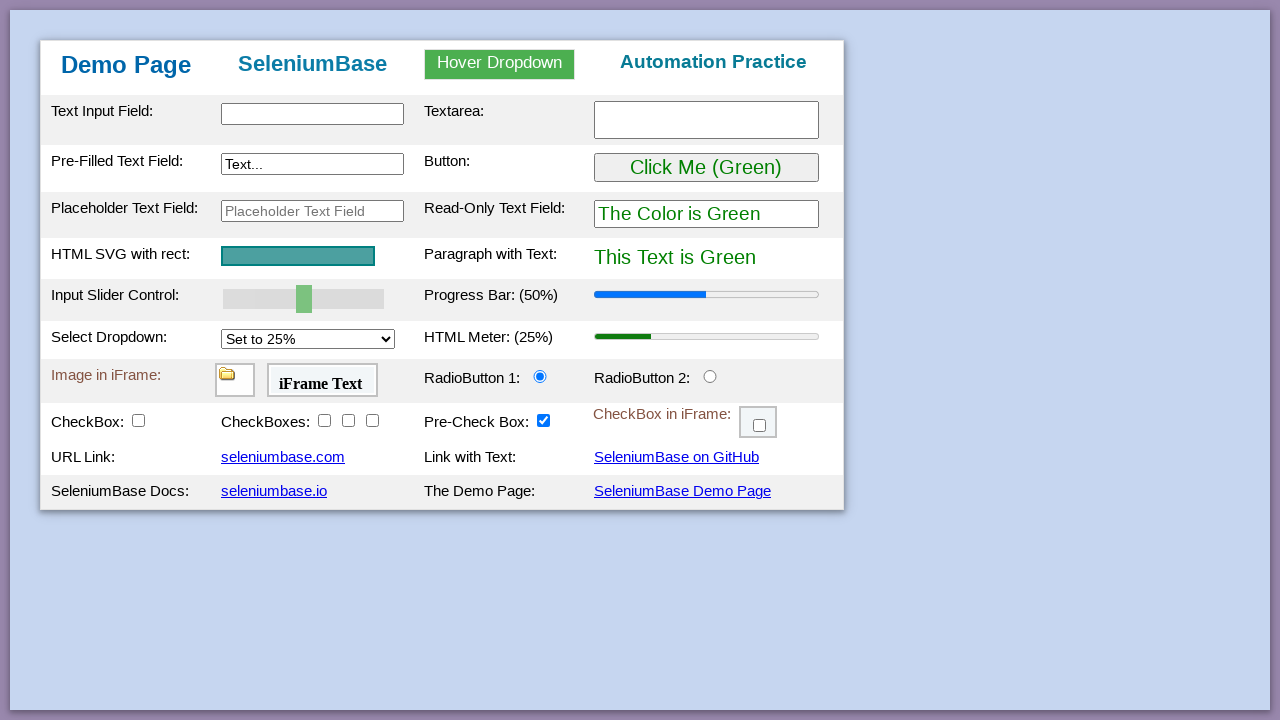

Filled text input field with 'Automatisierter Test' on #myTextInput
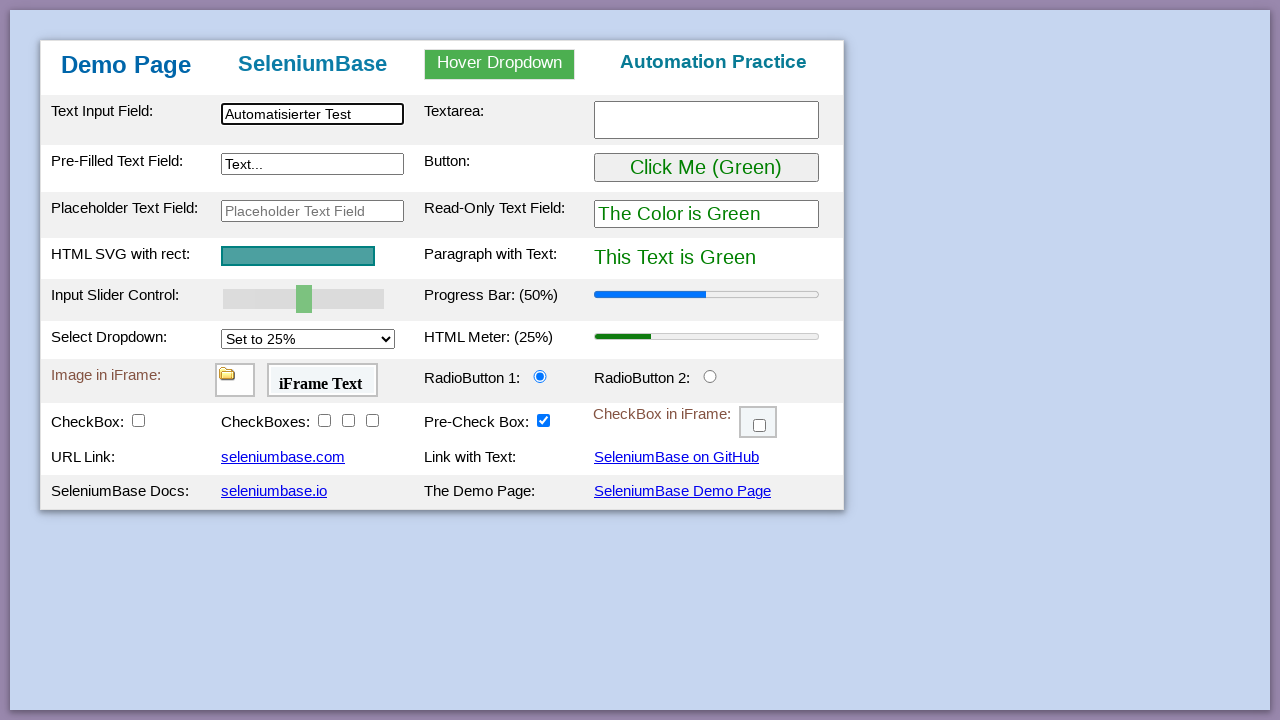

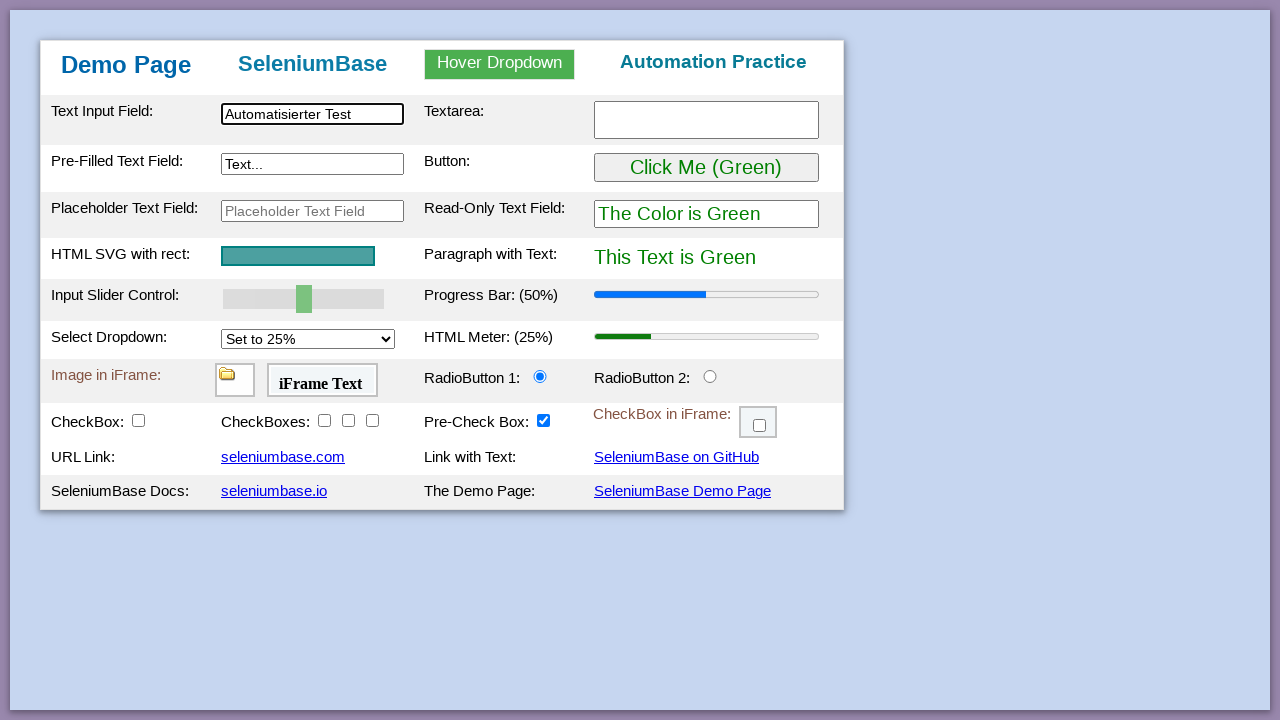